Tests JavaScript confirm dialog handling by clicking a button that triggers a JS confirm popup, then dismissing the alert

Starting URL: https://the-internet.herokuapp.com/javascript_alerts

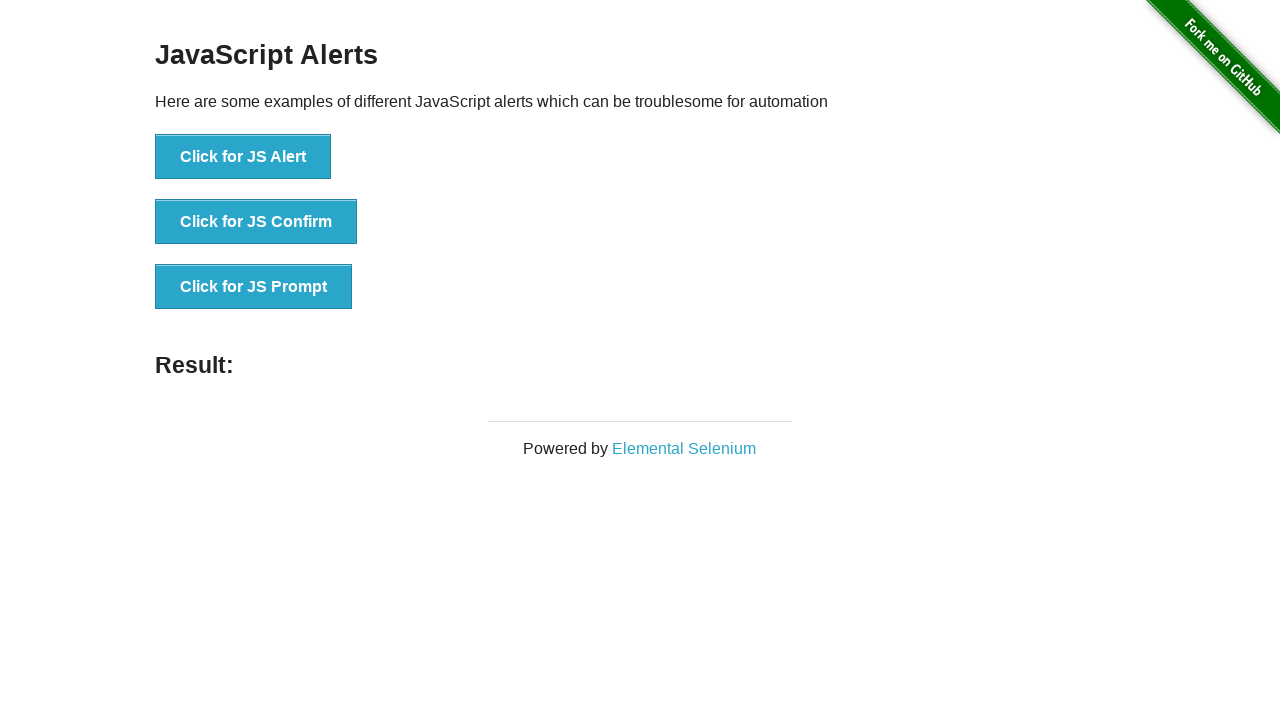

Clicked button to trigger JS Confirm dialog at (256, 222) on xpath=//button[contains(text(),'Click for JS Confirm')]
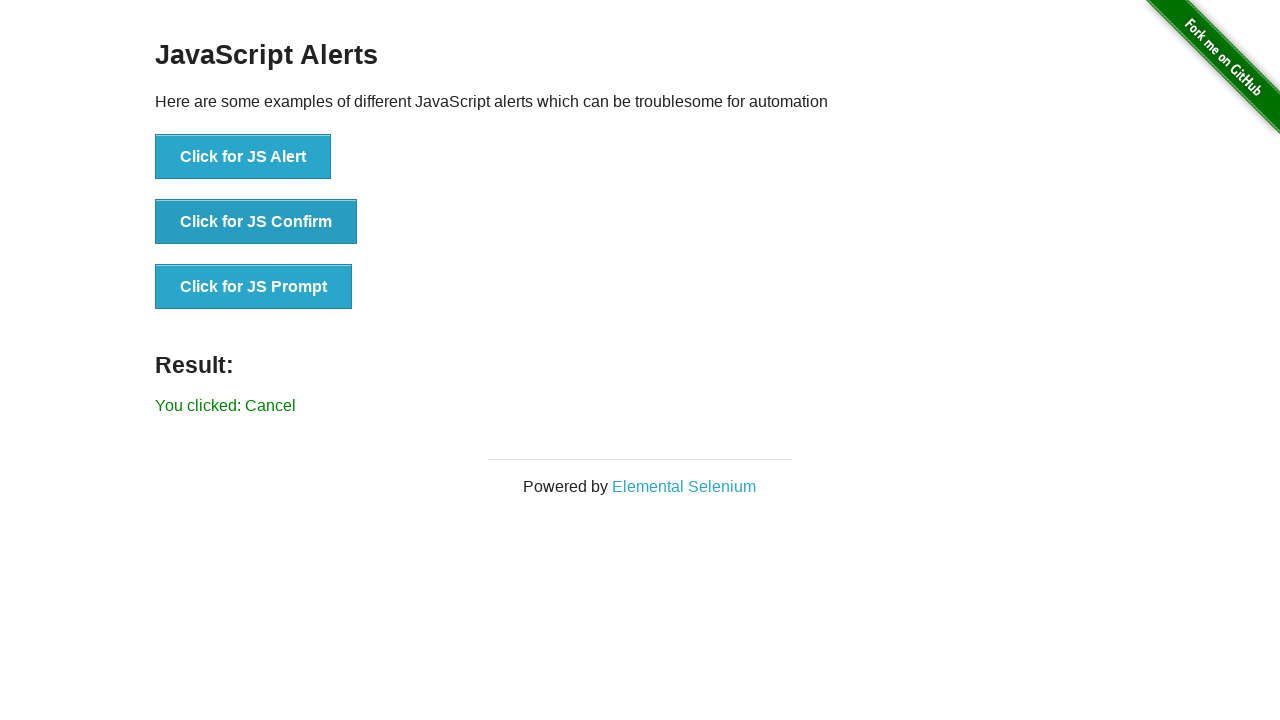

Set up dialog handler to dismiss the confirm popup
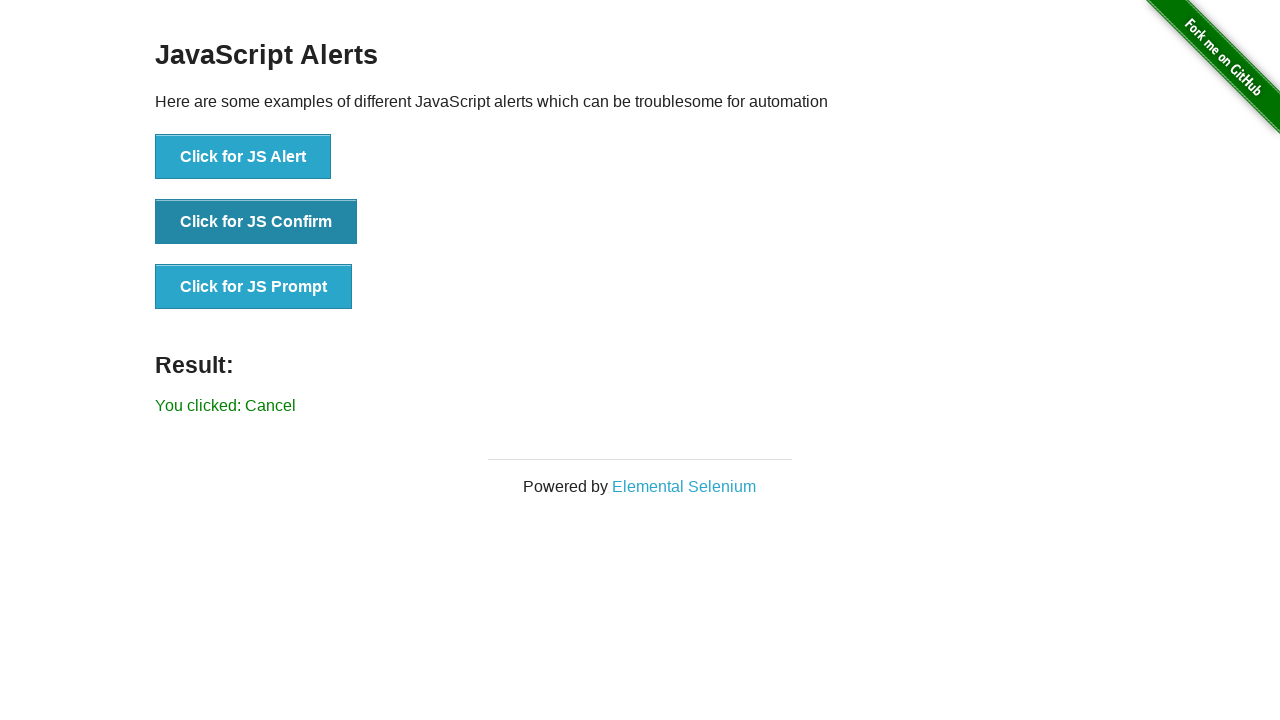

Clicked button again to trigger dialog with handler active at (256, 222) on xpath=//button[contains(text(),'Click for JS Confirm')]
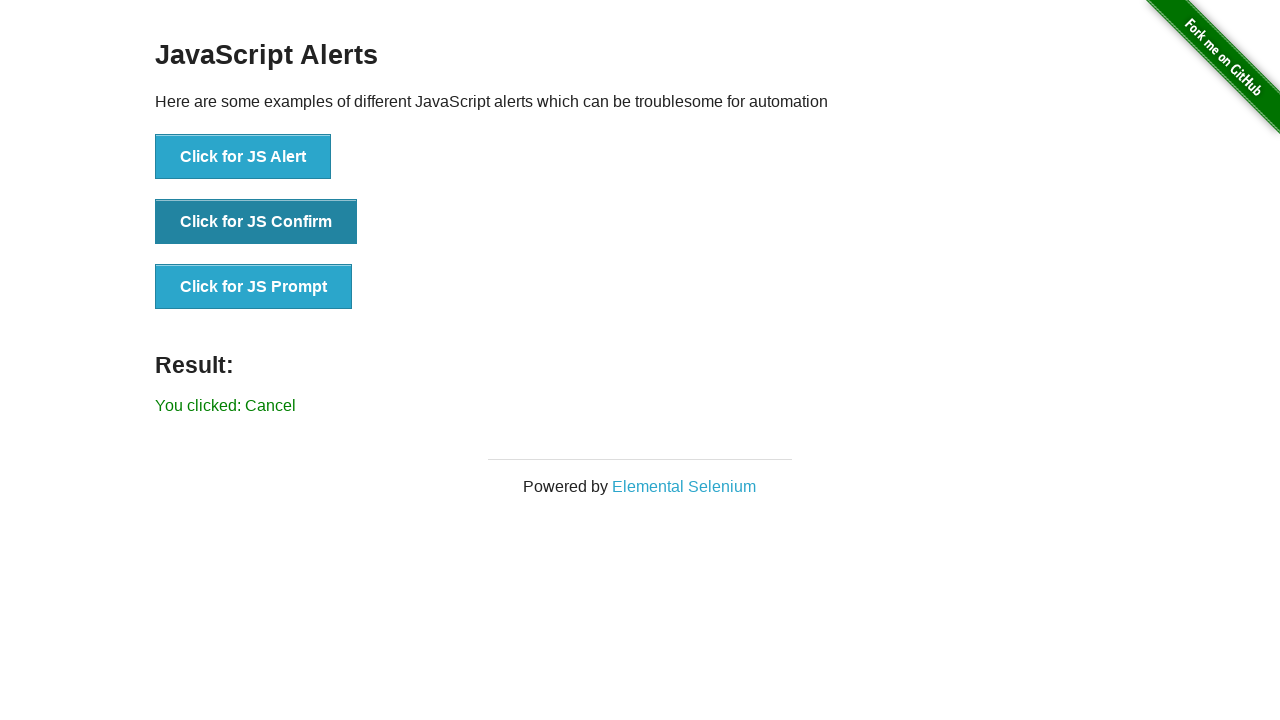

Waited 1 second to ensure dialog was handled
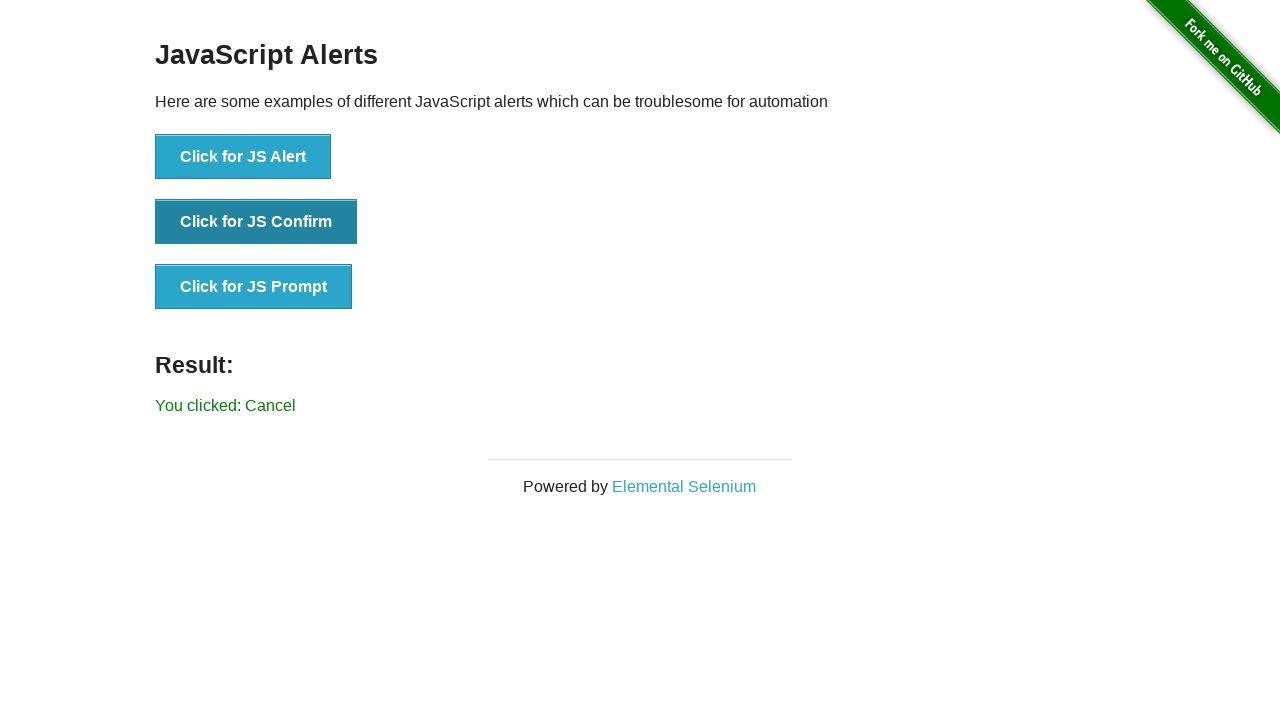

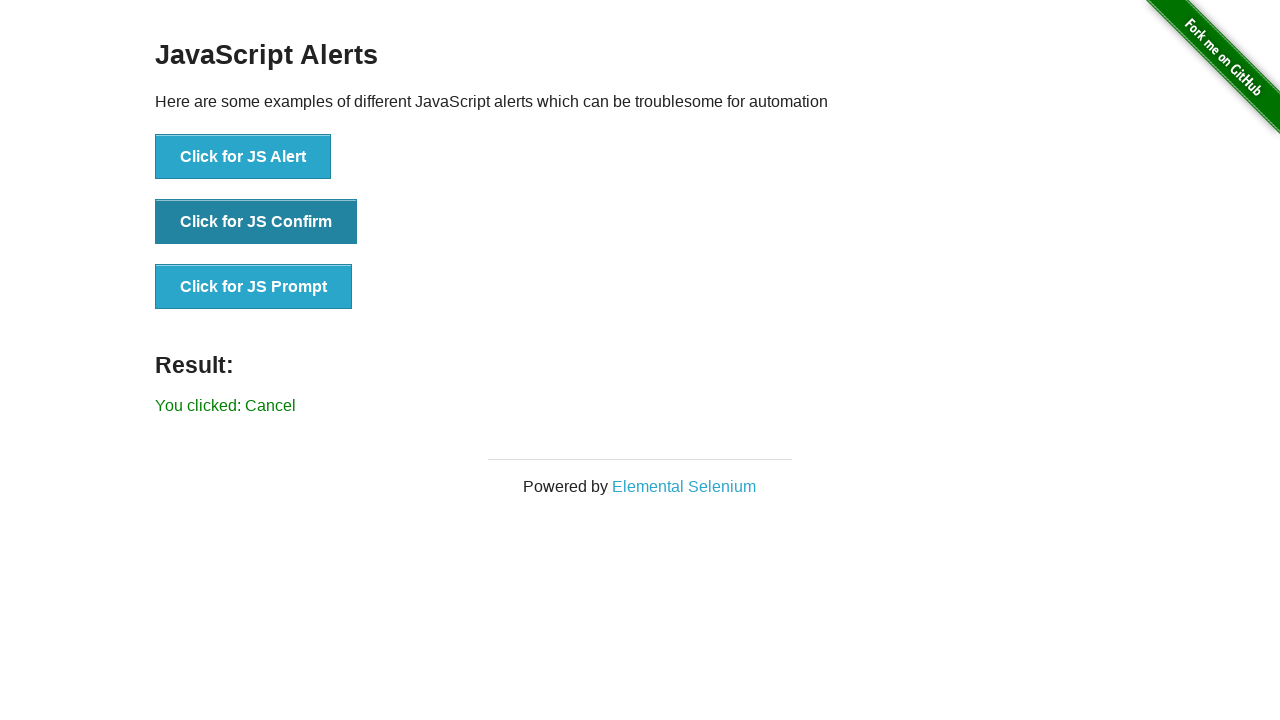